Tests that todo data persists after page reload, including completed state.

Starting URL: https://demo.playwright.dev/todomvc

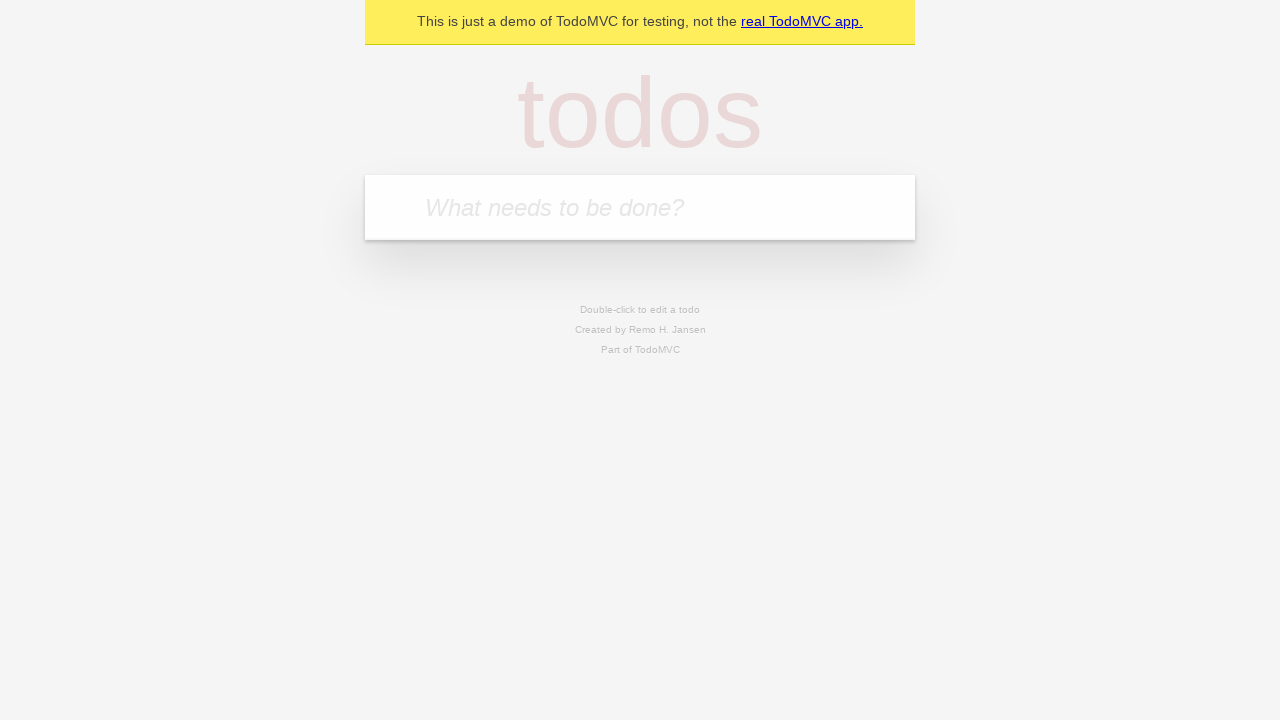

Filled todo input with 'buy some cheese' on internal:attr=[placeholder="What needs to be done?"i]
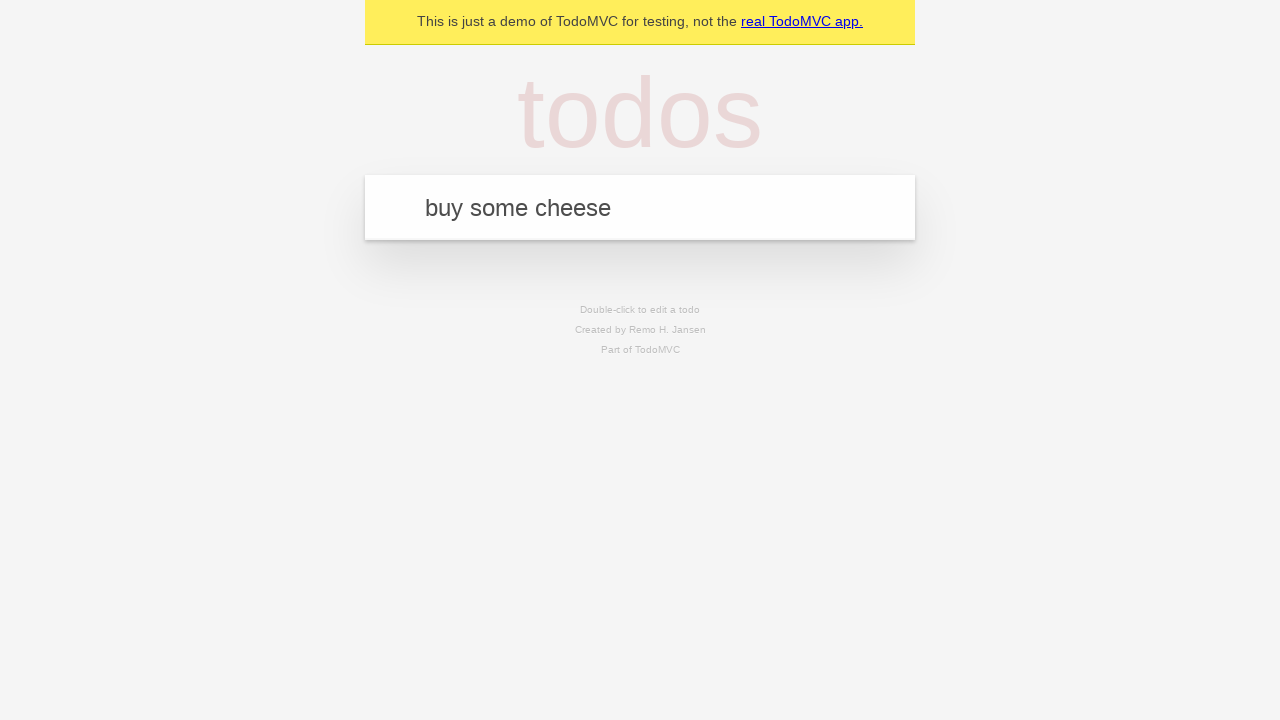

Pressed Enter to create first todo item on internal:attr=[placeholder="What needs to be done?"i]
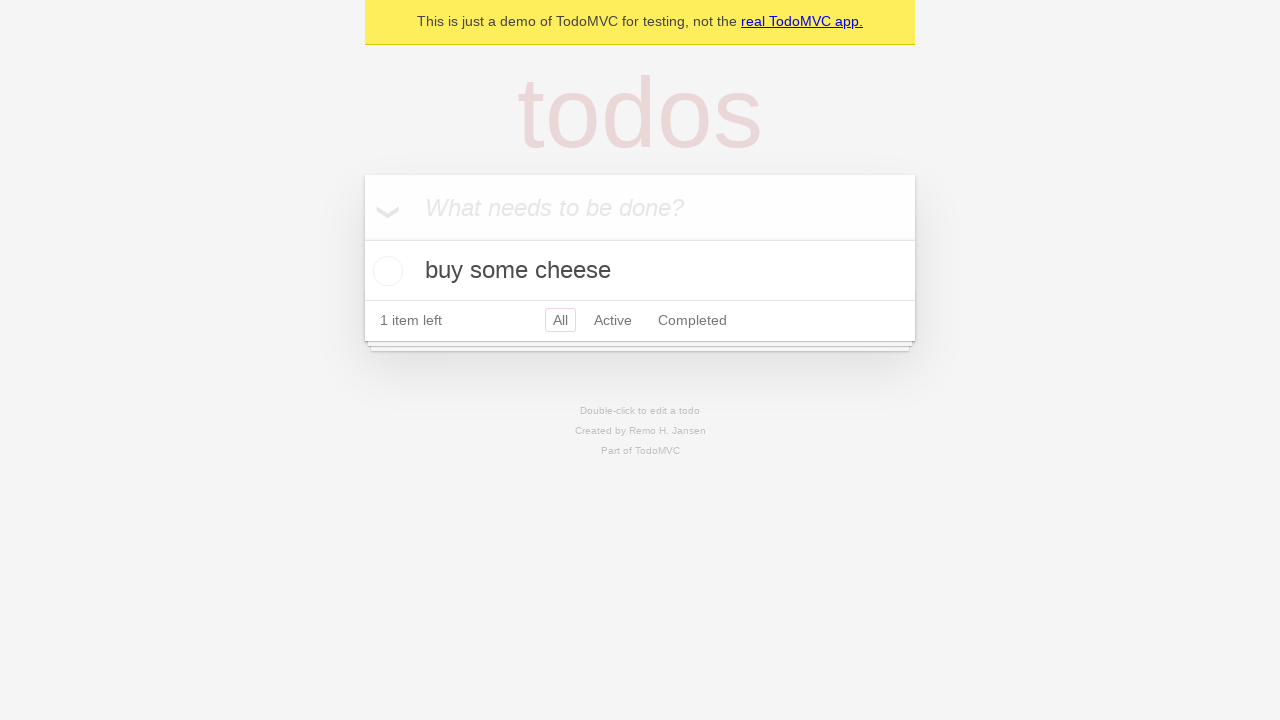

Filled todo input with 'feed the cat' on internal:attr=[placeholder="What needs to be done?"i]
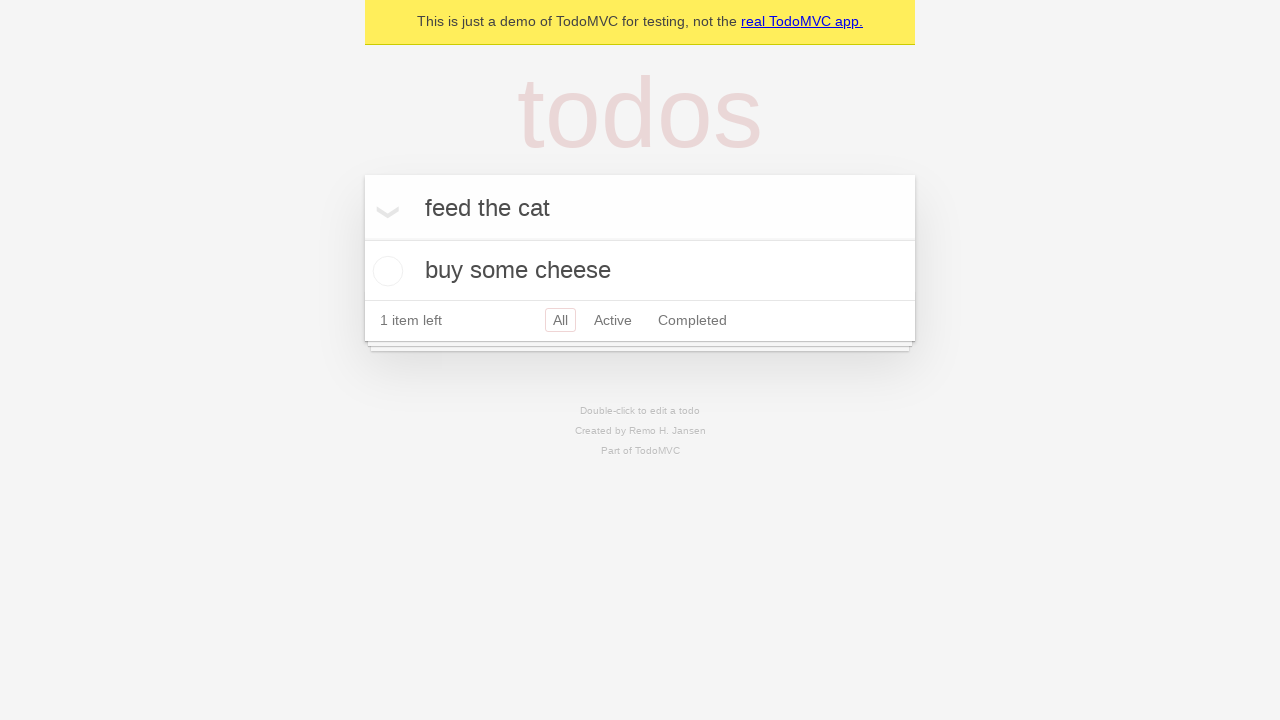

Pressed Enter to create second todo item on internal:attr=[placeholder="What needs to be done?"i]
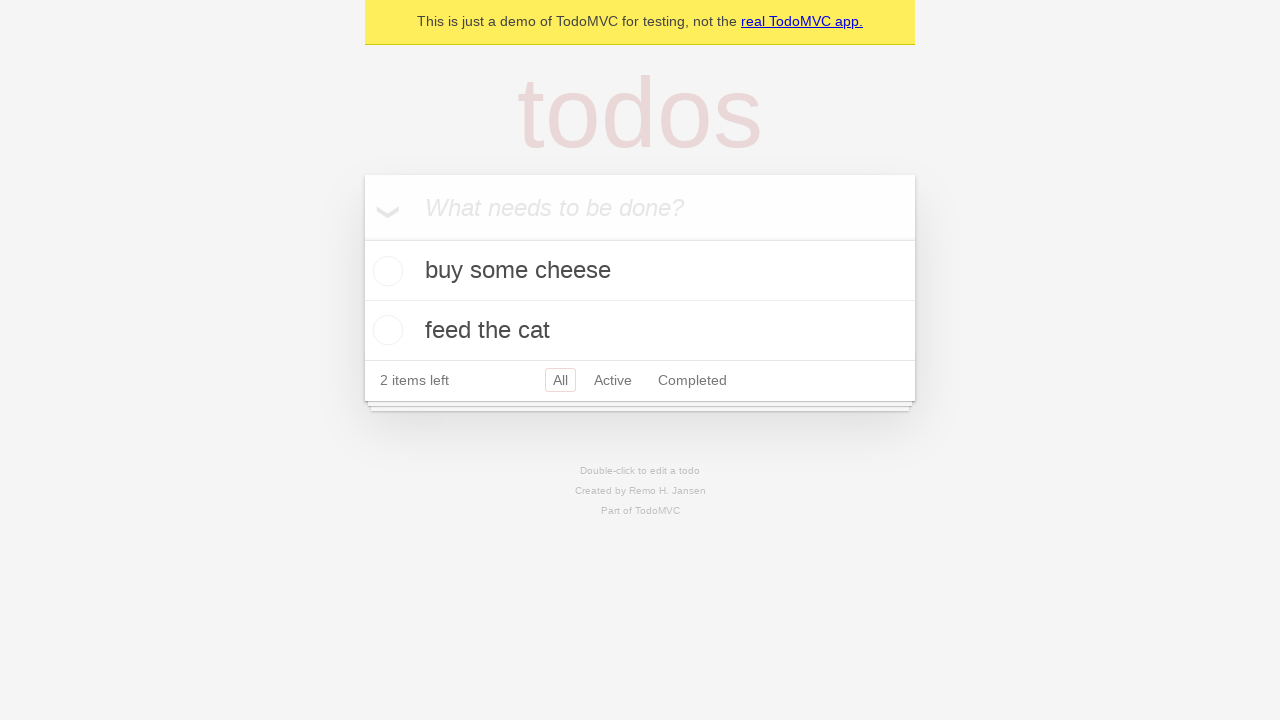

Checked the first todo item as completed at (385, 271) on internal:testid=[data-testid="todo-item"s] >> nth=0 >> internal:role=checkbox
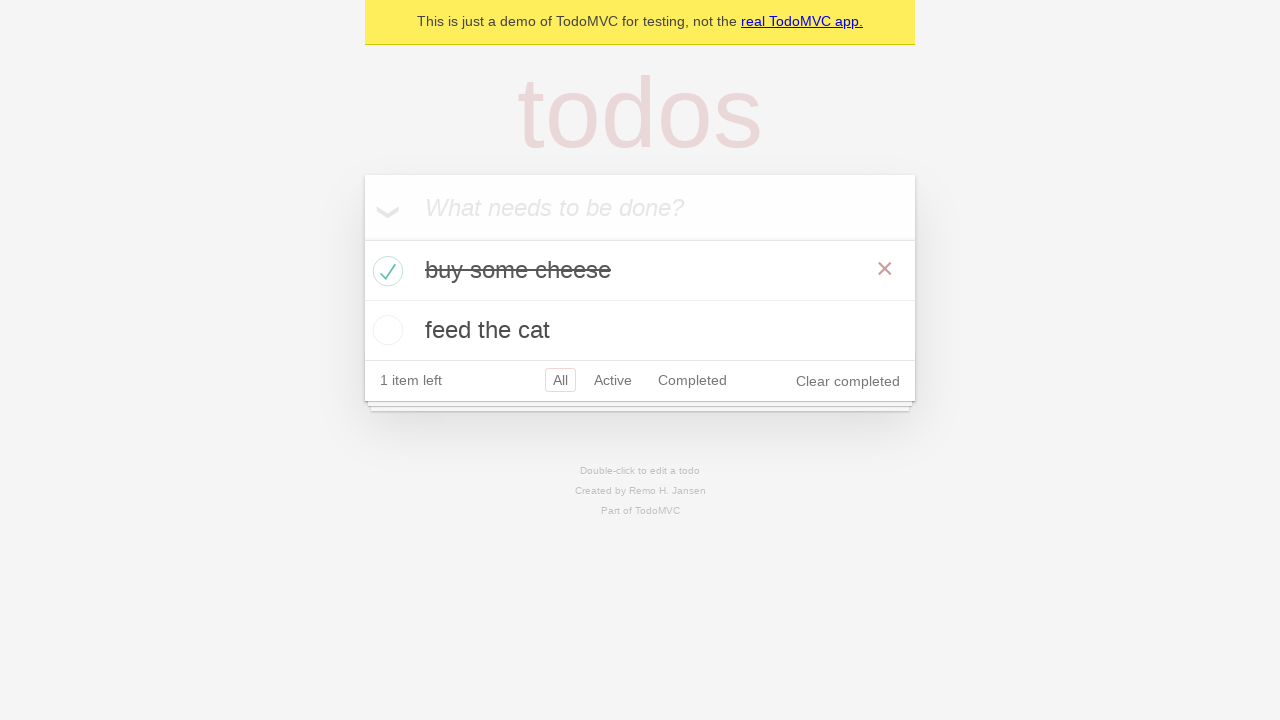

Reloaded the page
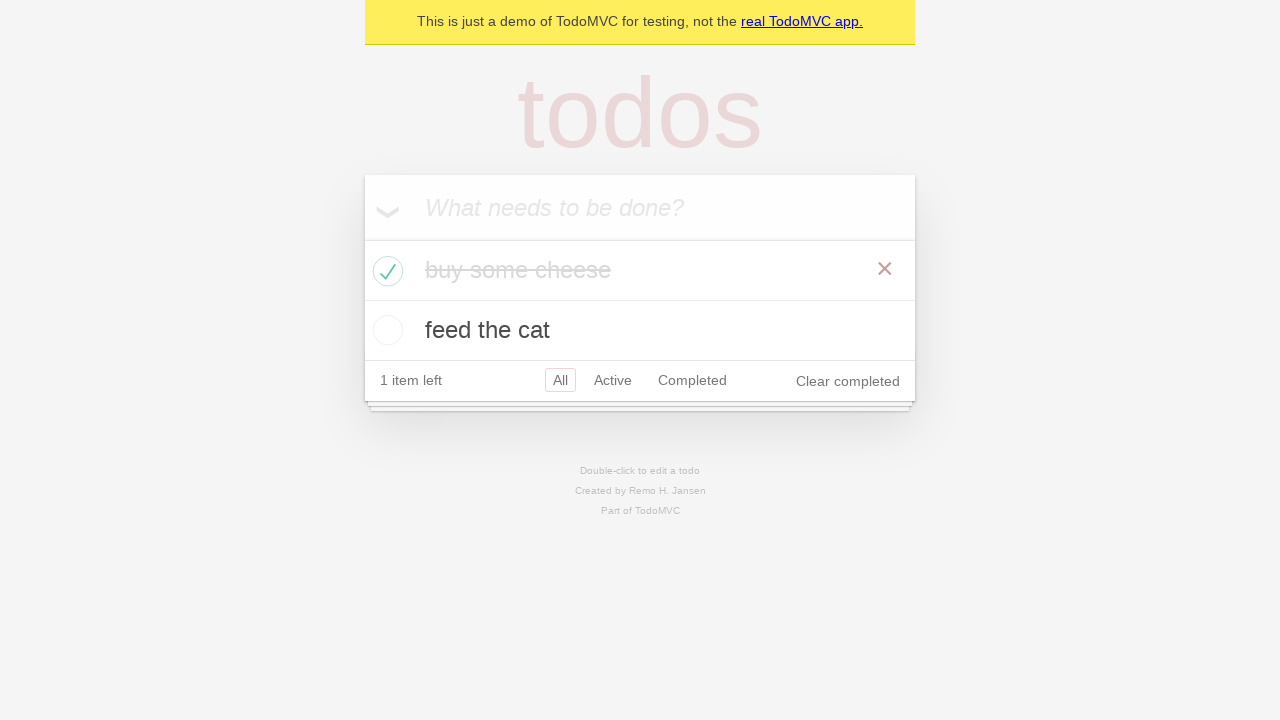

Todo items loaded after page reload
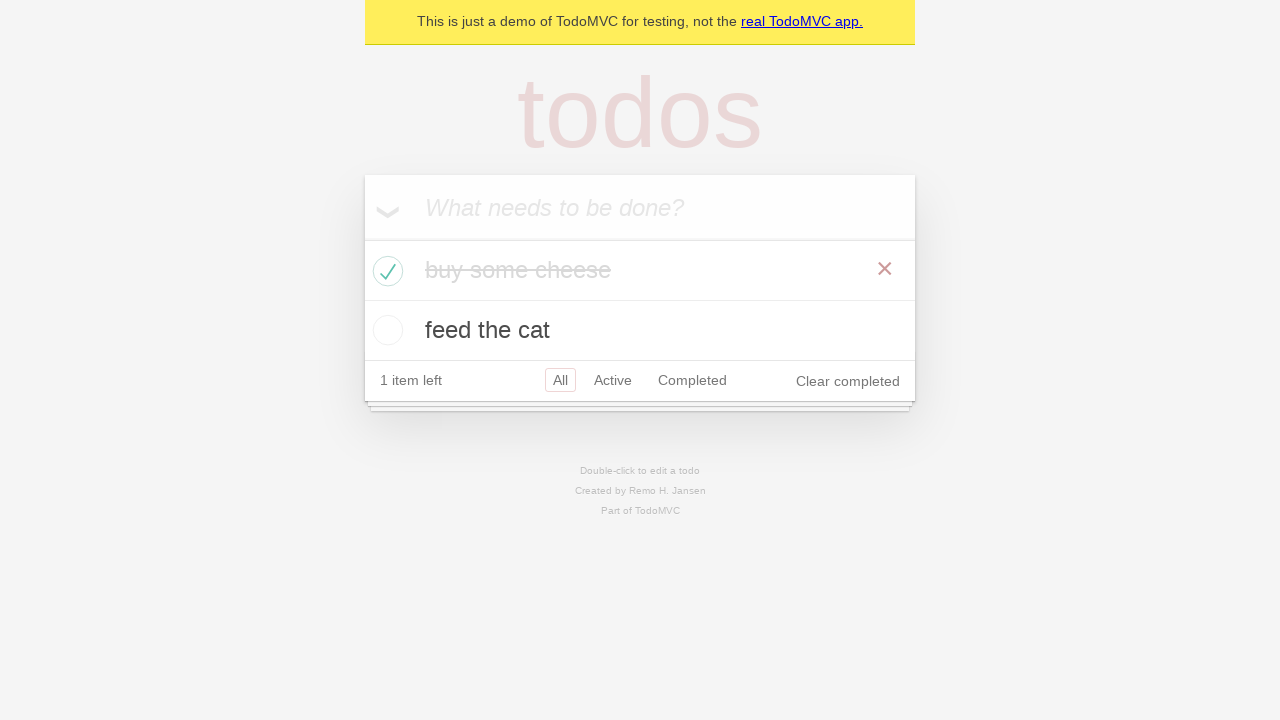

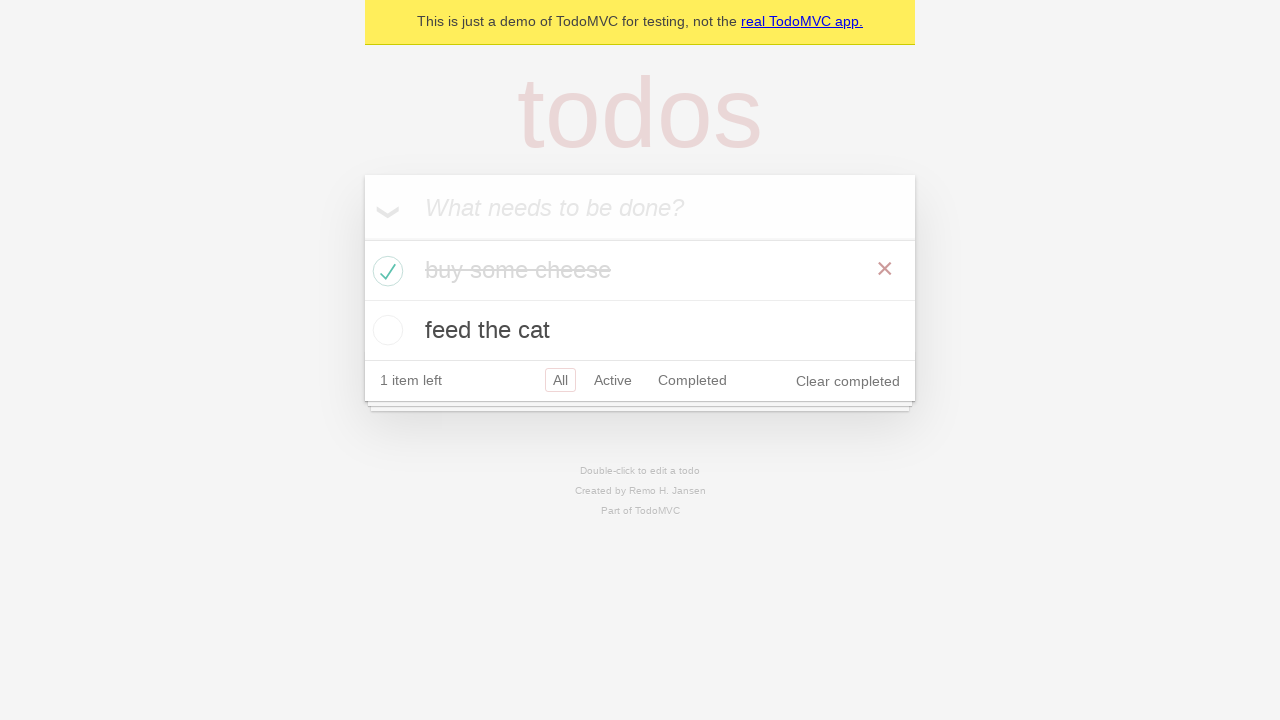